Tests show/hide functionality by clicking show button and entering text in a textbox

Starting URL: https://www.letskodeit.com/practice

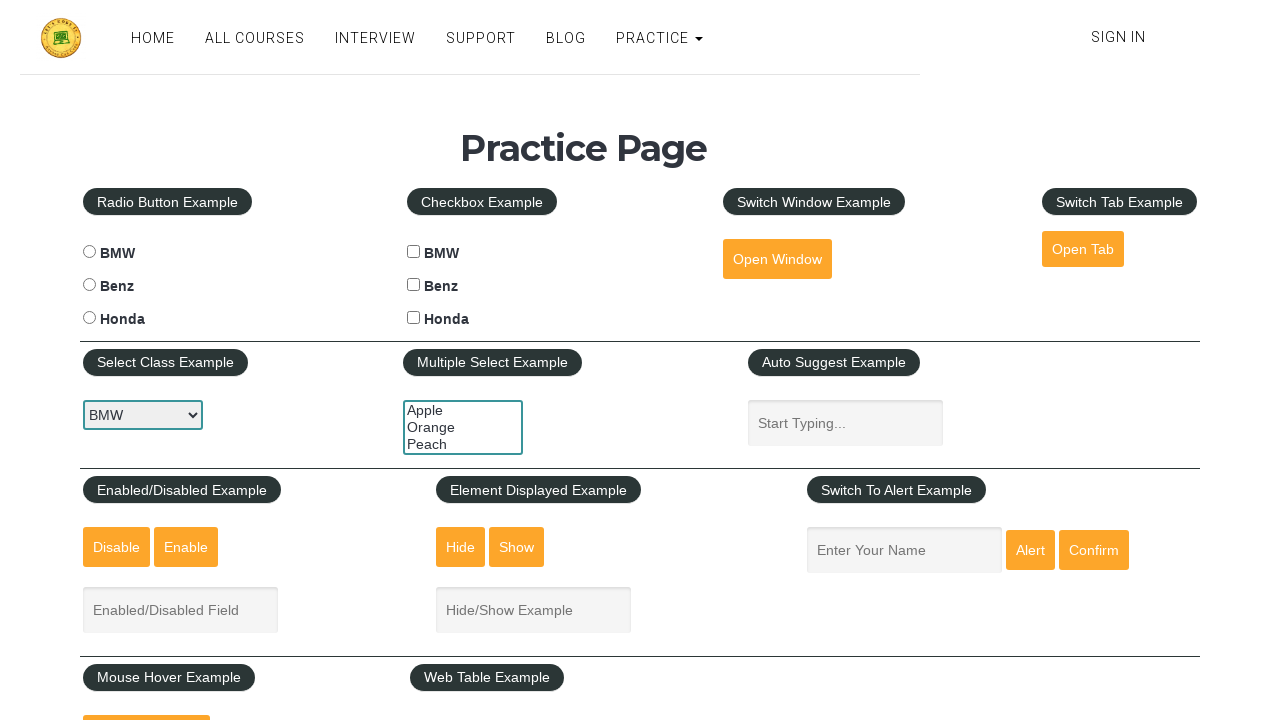

Clicked show button to reveal textbox at (517, 547) on #show-textbox
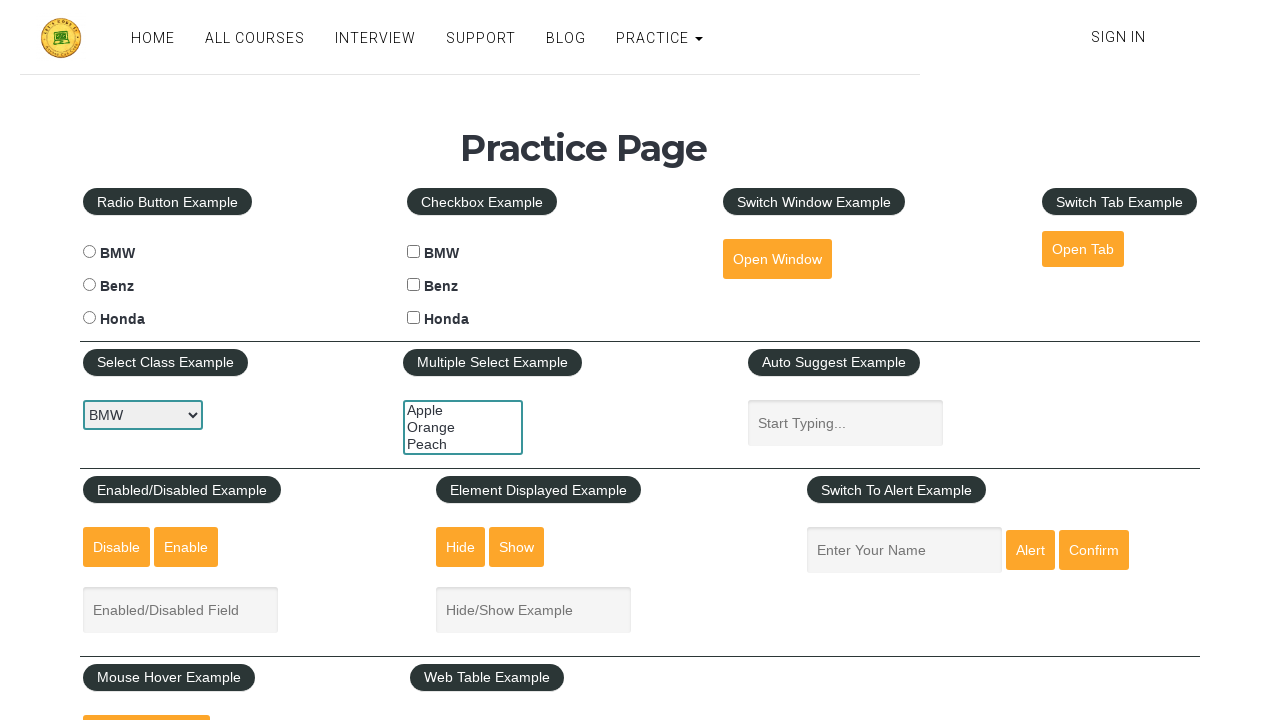

Entered 'abc' into the displayed textbox on #displayed-text
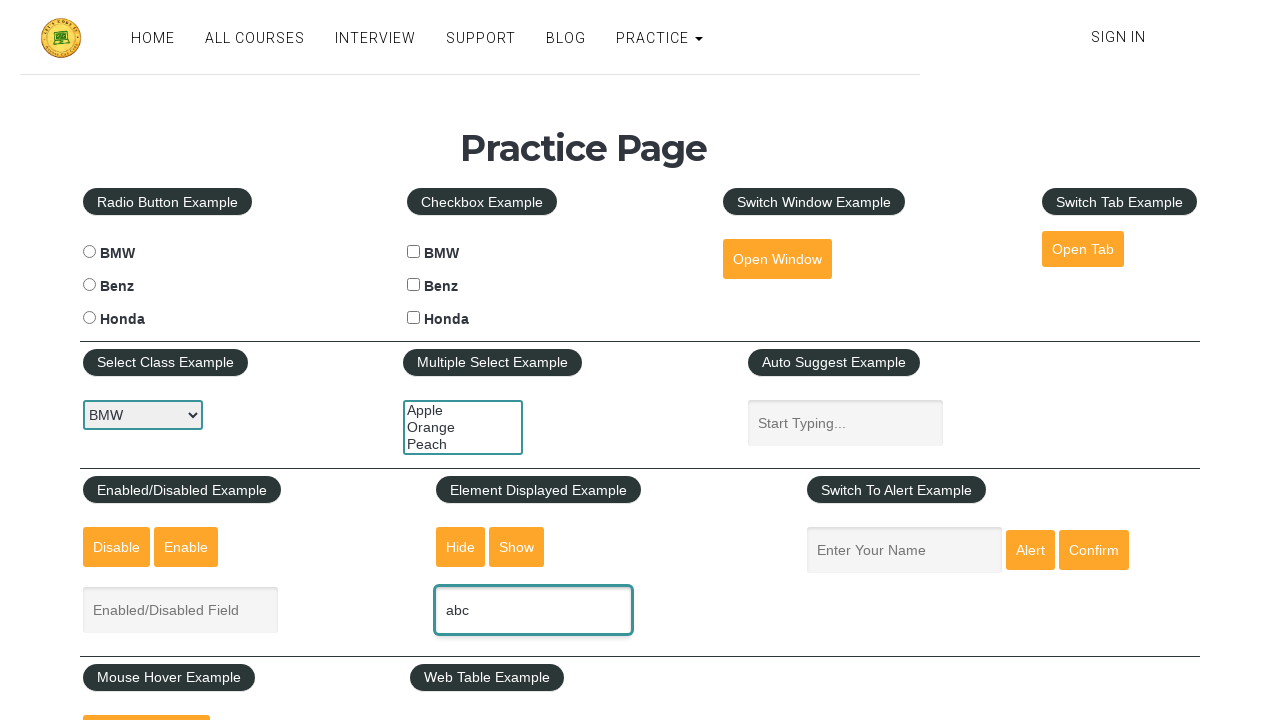

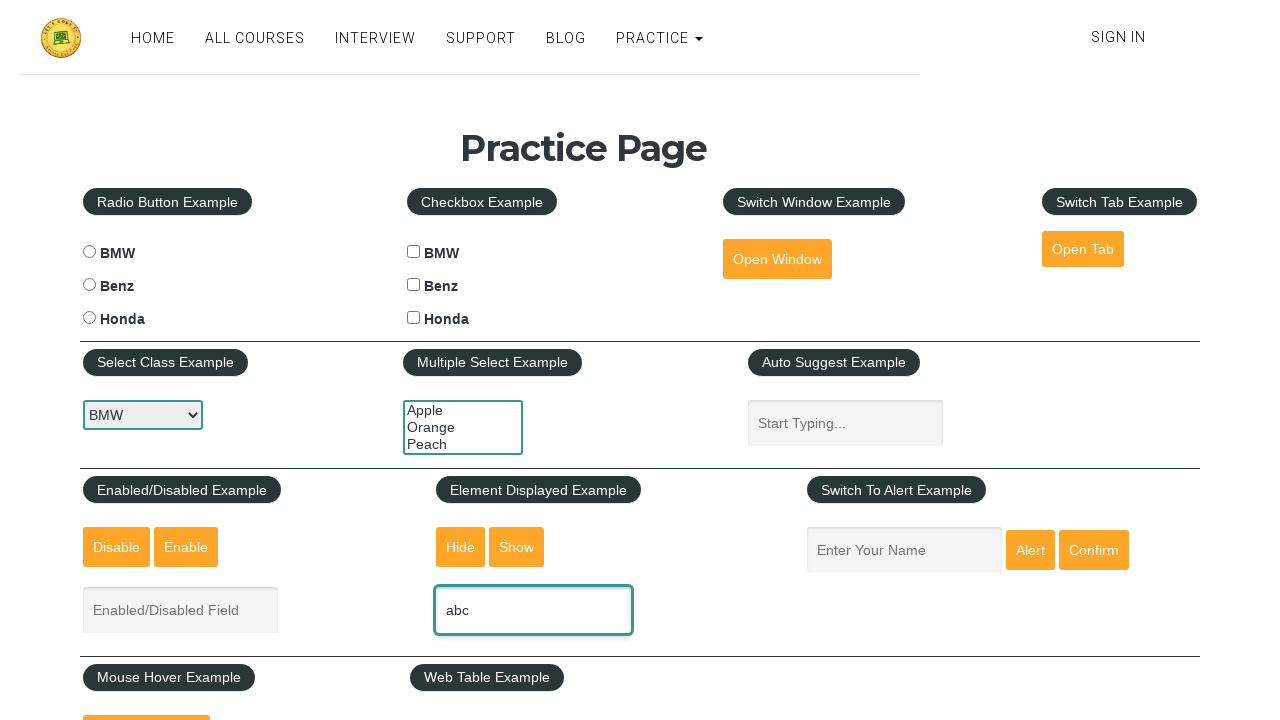